Tests a sample todo application by clicking two list item checkboxes, entering new todo text, and clicking the add button to add a new item to the list.

Starting URL: https://lambdatest.github.io/sample-todo-app/

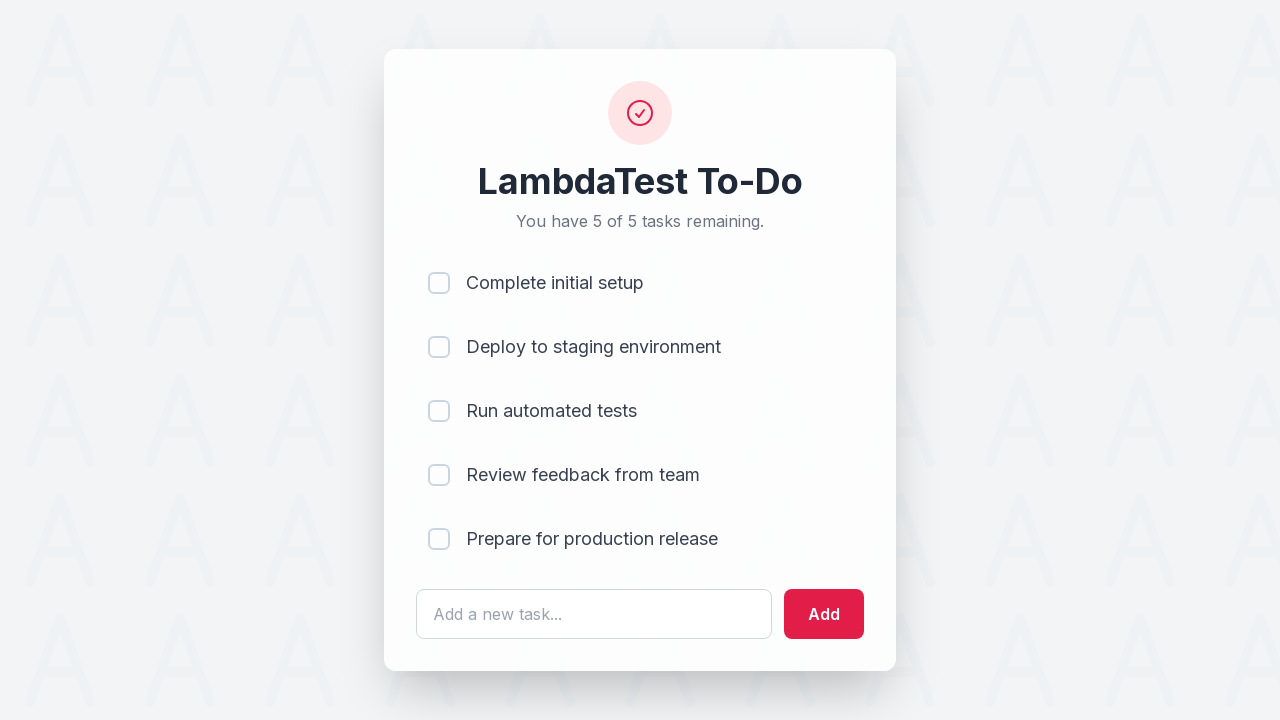

Clicked first list item checkbox at (439, 283) on [name='li1']
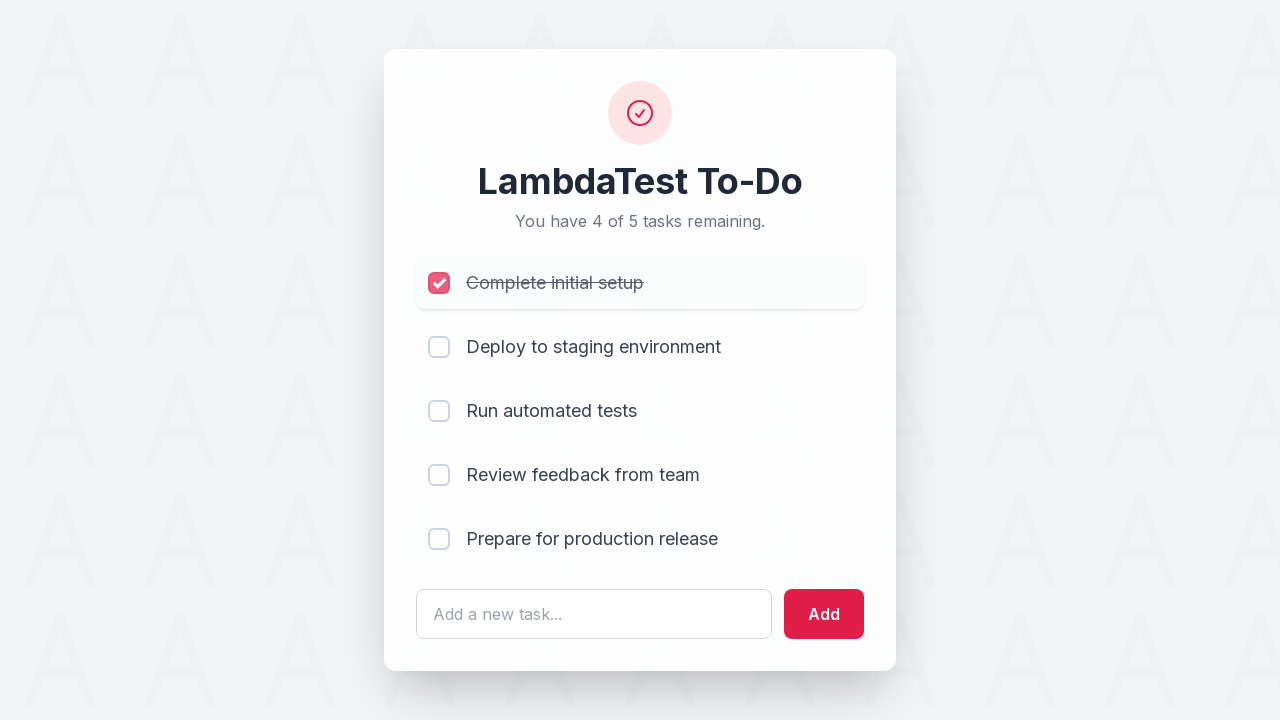

Clicked second list item checkbox at (439, 347) on [name='li2']
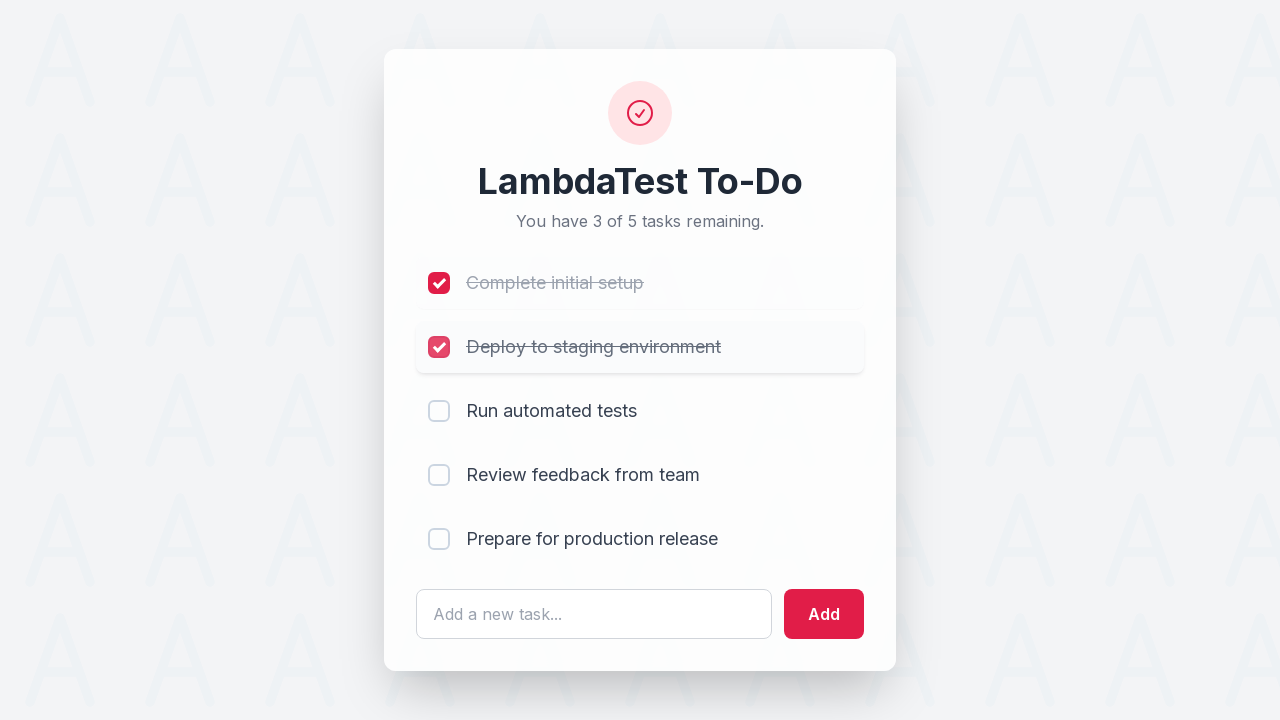

Filled todo text input with 'Yey, Let's add it to list' on #sampletodotext
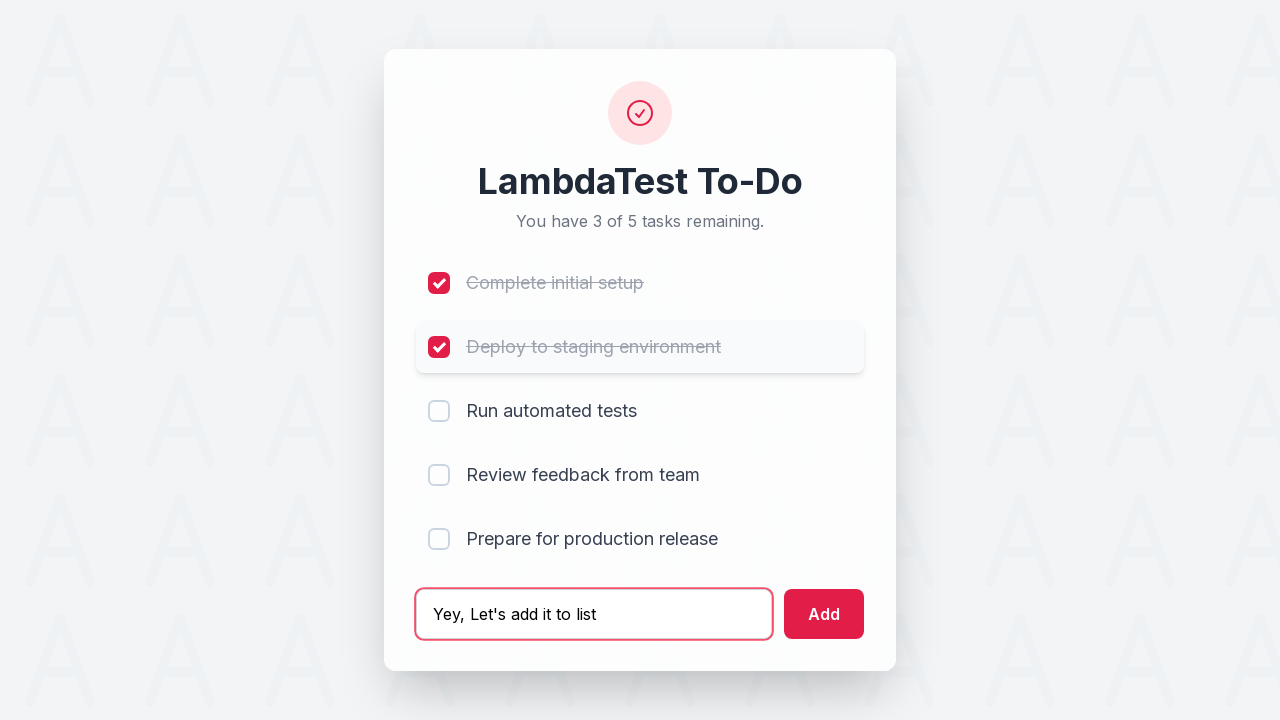

Clicked add button to add new todo item to the list at (824, 614) on #addbutton
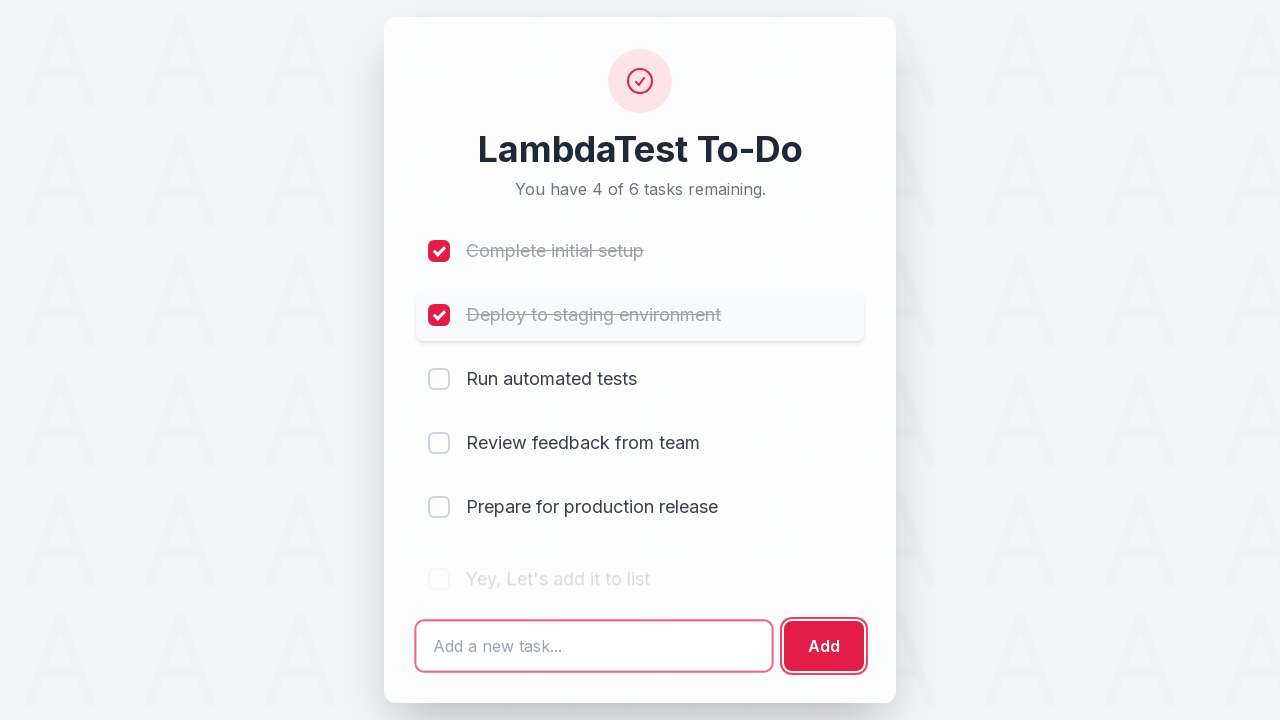

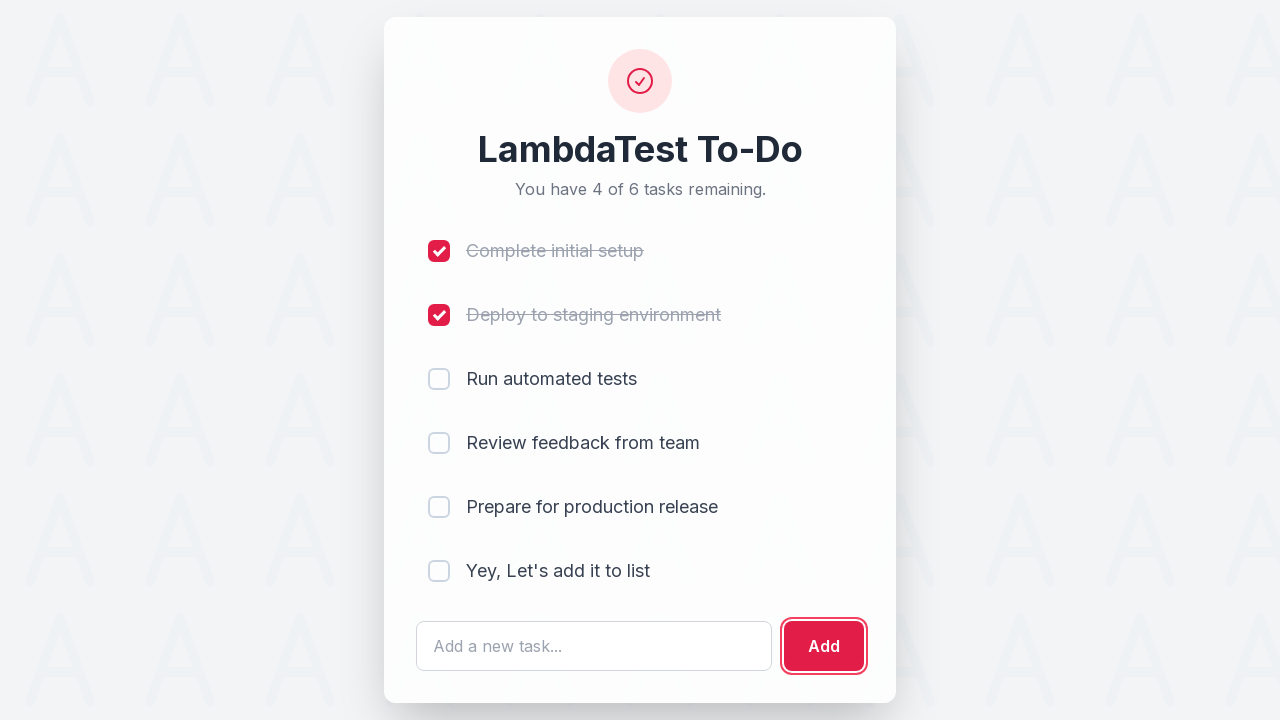